Tests dropdown selection functionality by selecting options using different methods (index, value, visible text) and verifying dropdown properties

Starting URL: https://the-internet.herokuapp.com/dropdown

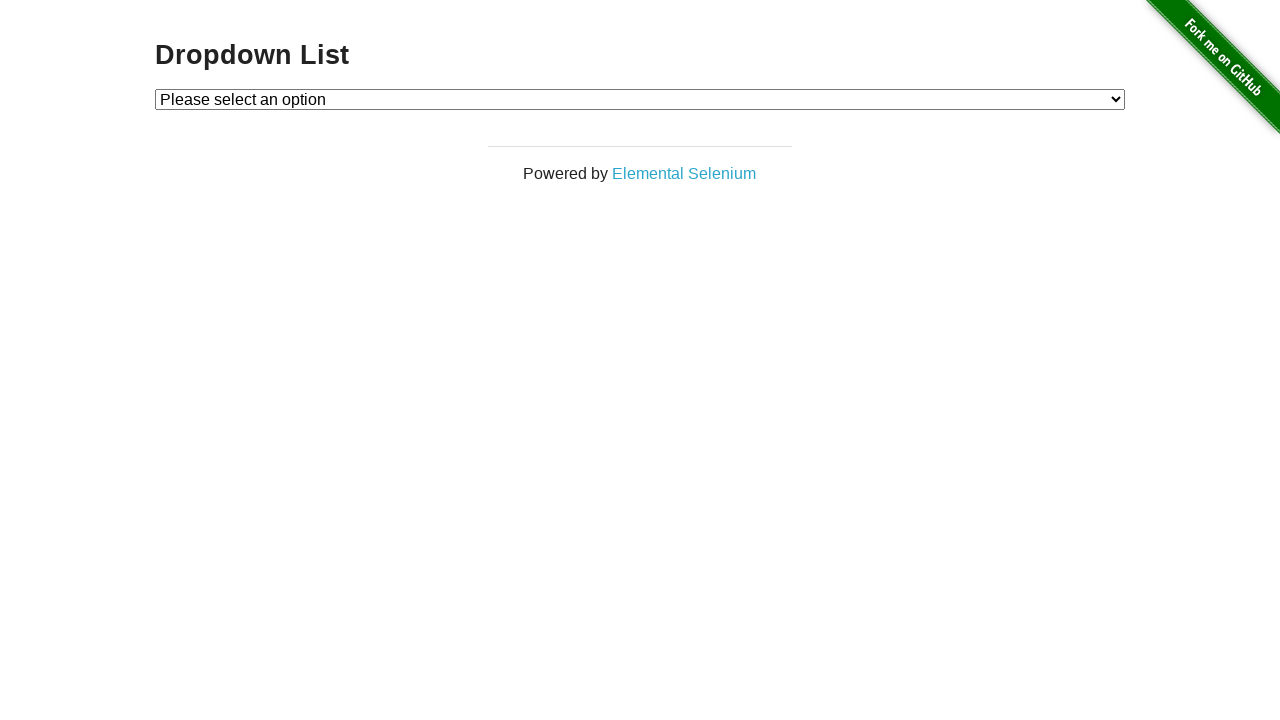

Located dropdown element with ID 'dropdown'
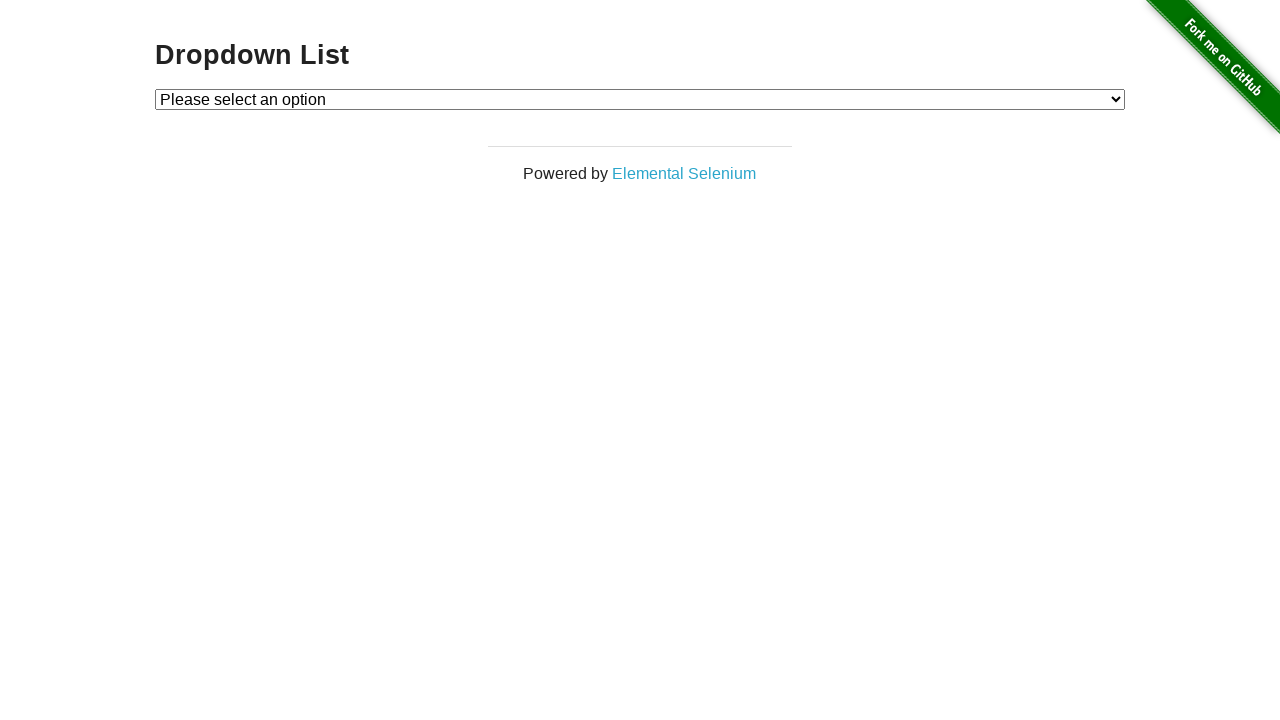

Selected dropdown option by index 1 on #dropdown
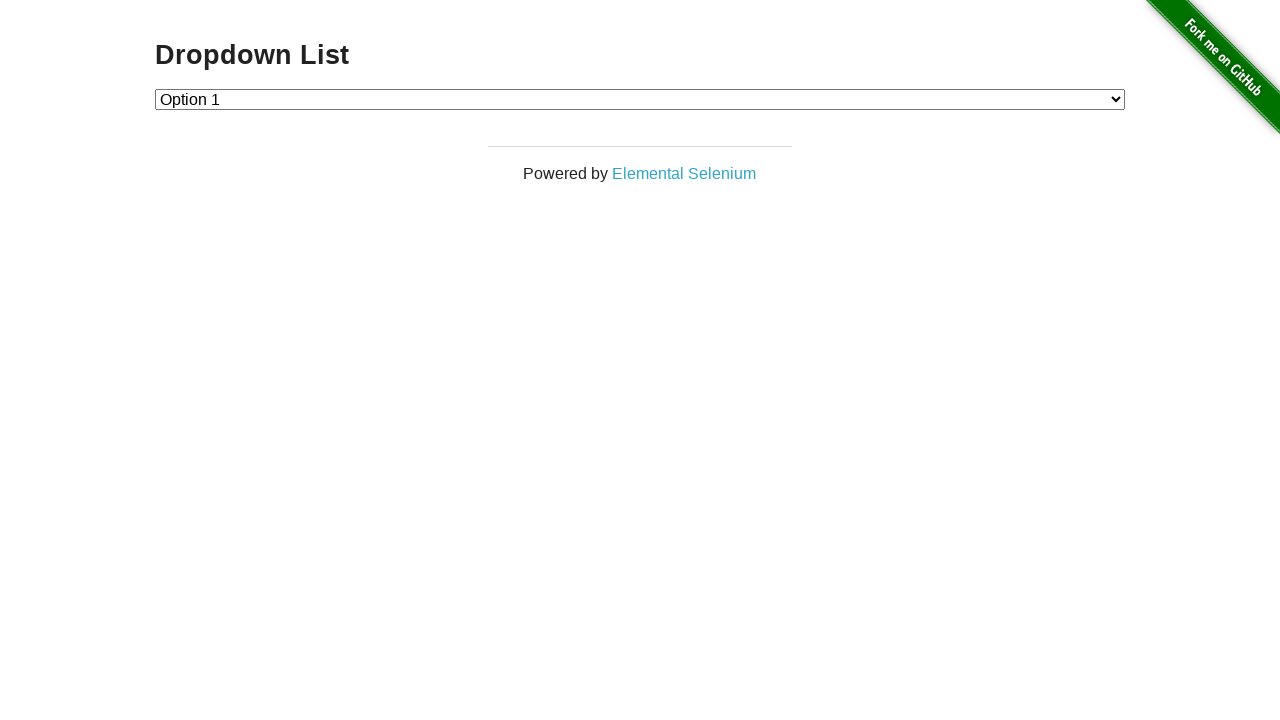

Selected dropdown option with value '2' on #dropdown
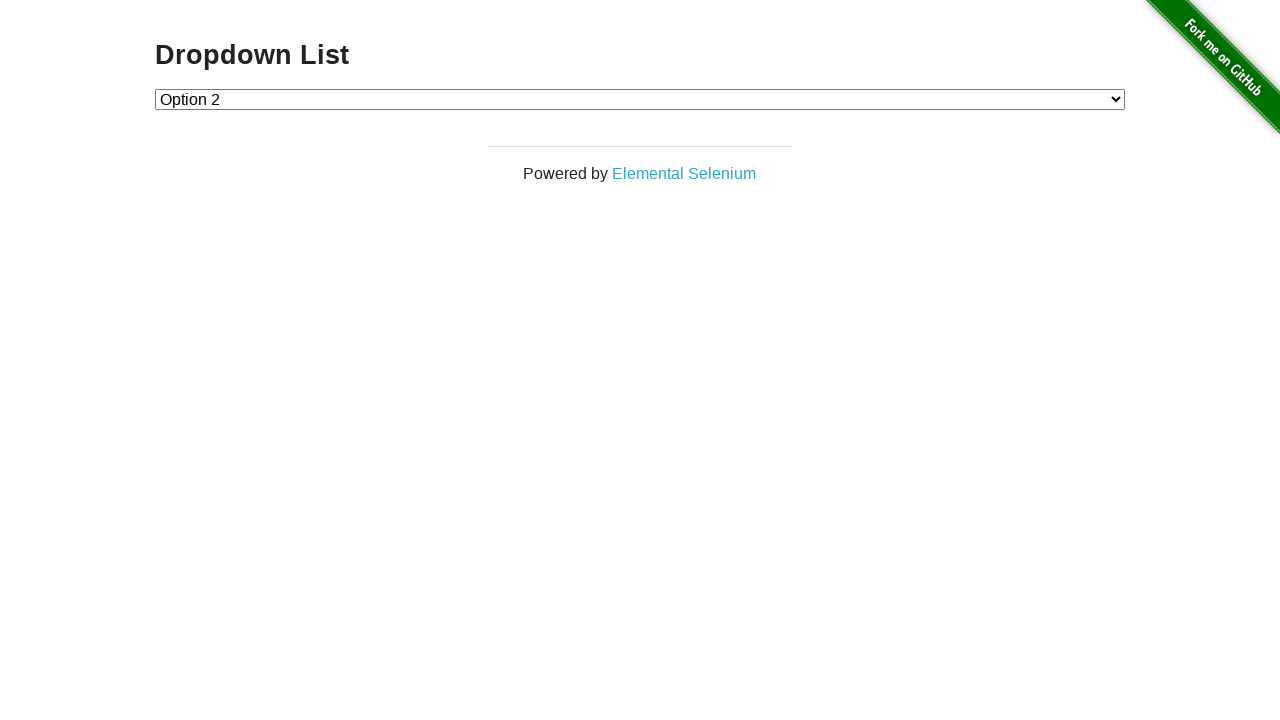

Selected dropdown option with visible text 'Option 1' on #dropdown
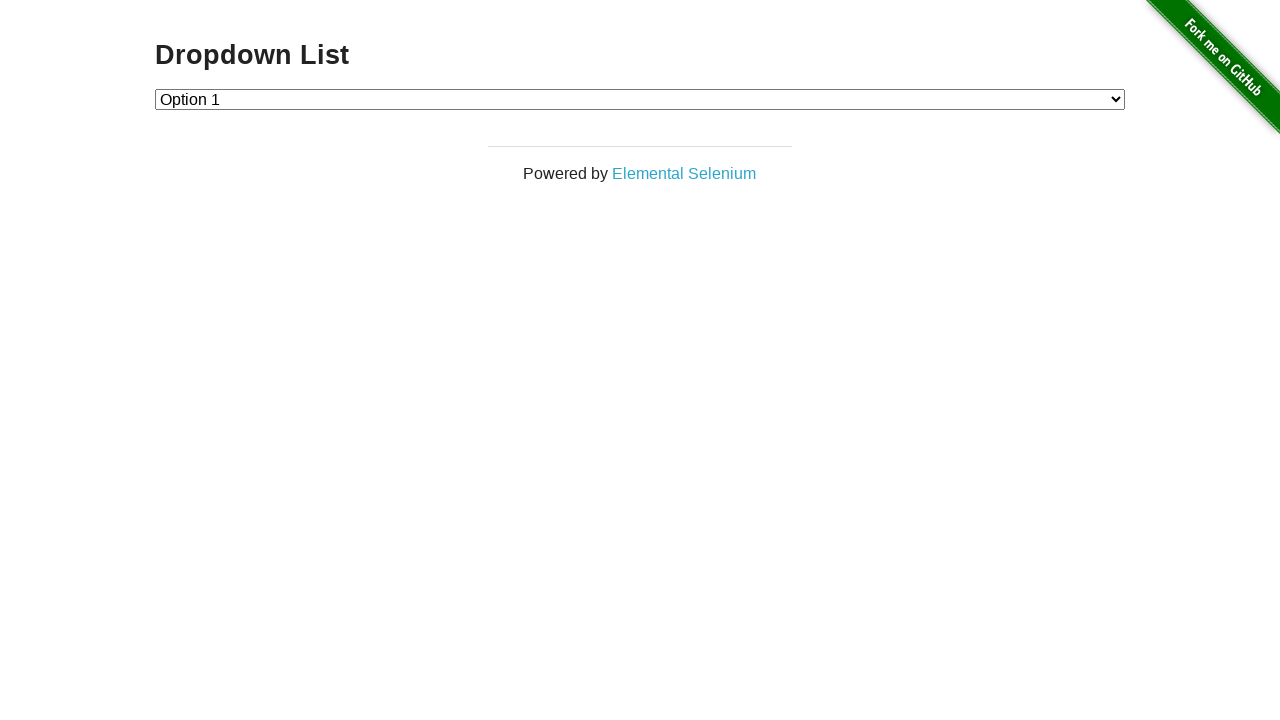

Retrieved all dropdown options
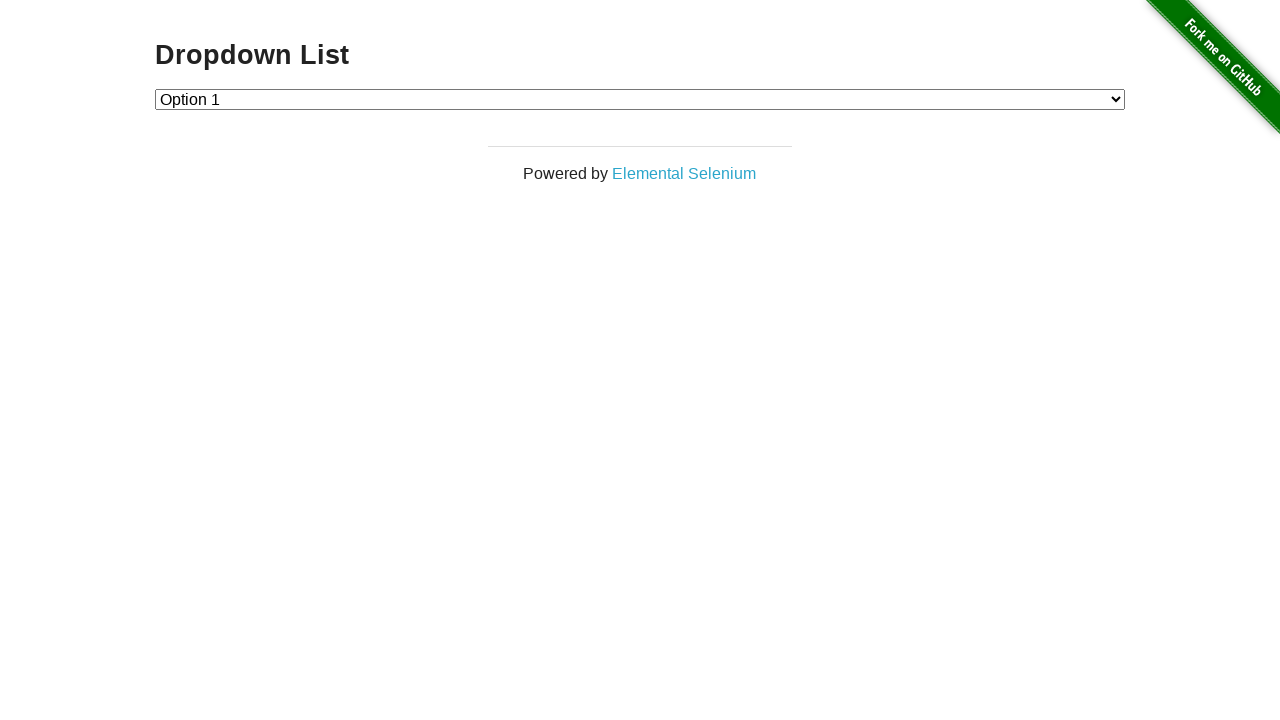

Counted dropdown options: 3 total options found
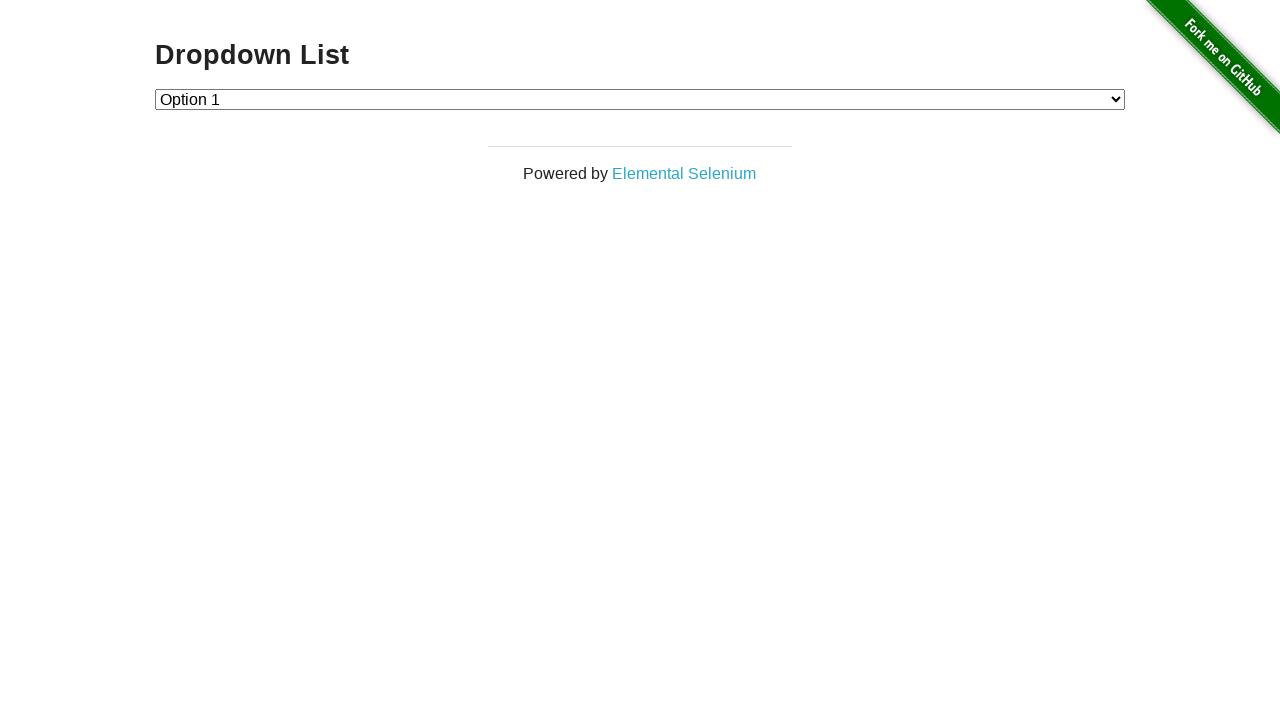

Assertion passed: dropdown option count (3) is not 4
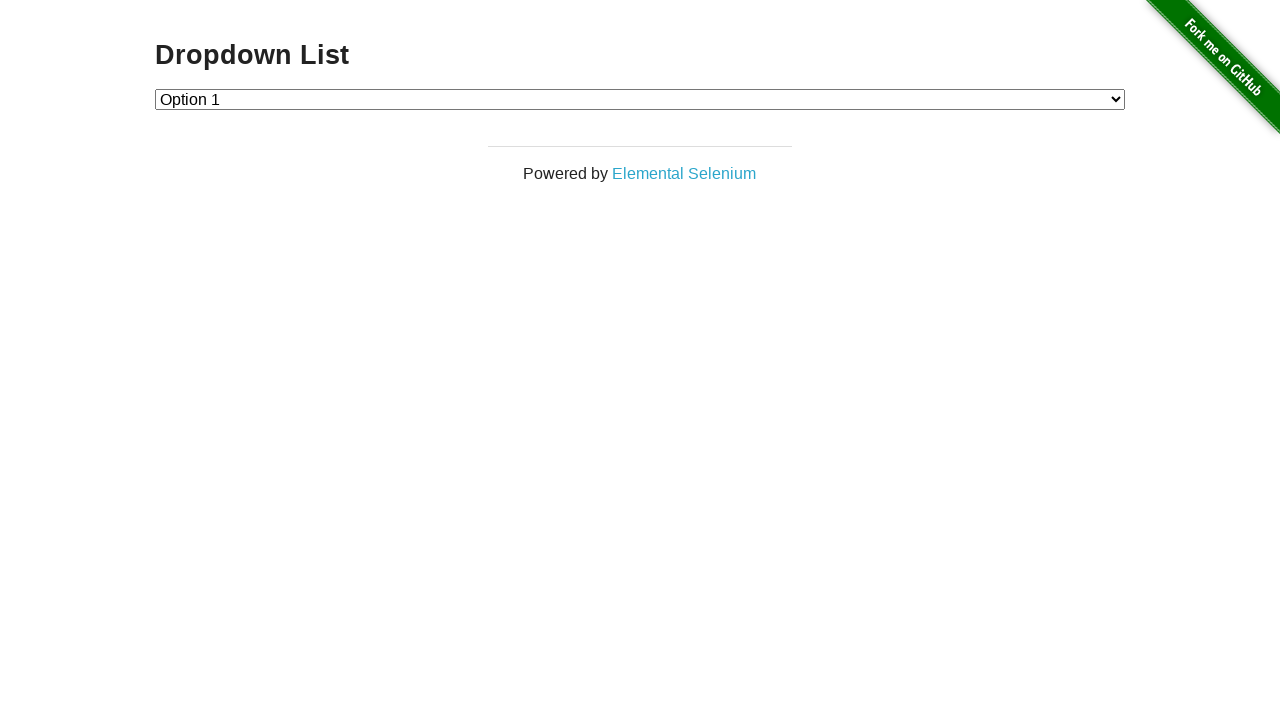

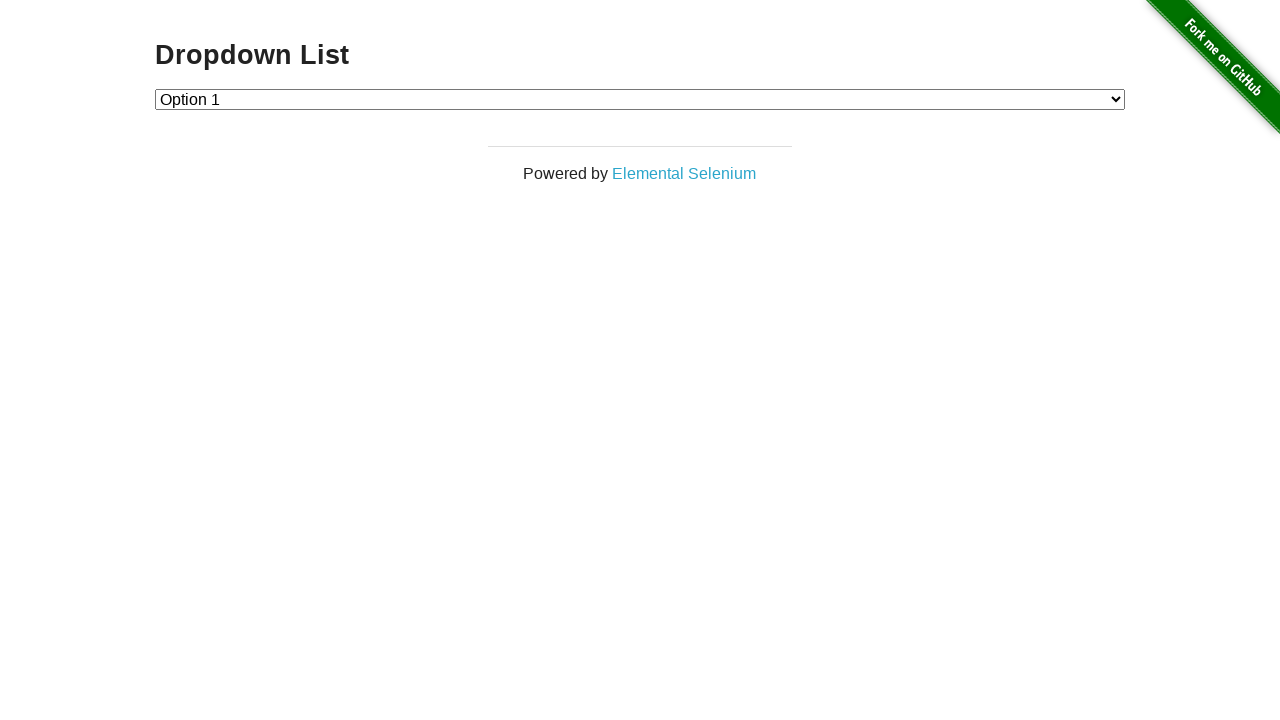